Tests form submission on DemoQA website by navigating to the Text Box element, filling out all form fields, and submitting the form

Starting URL: https://demoqa.com/

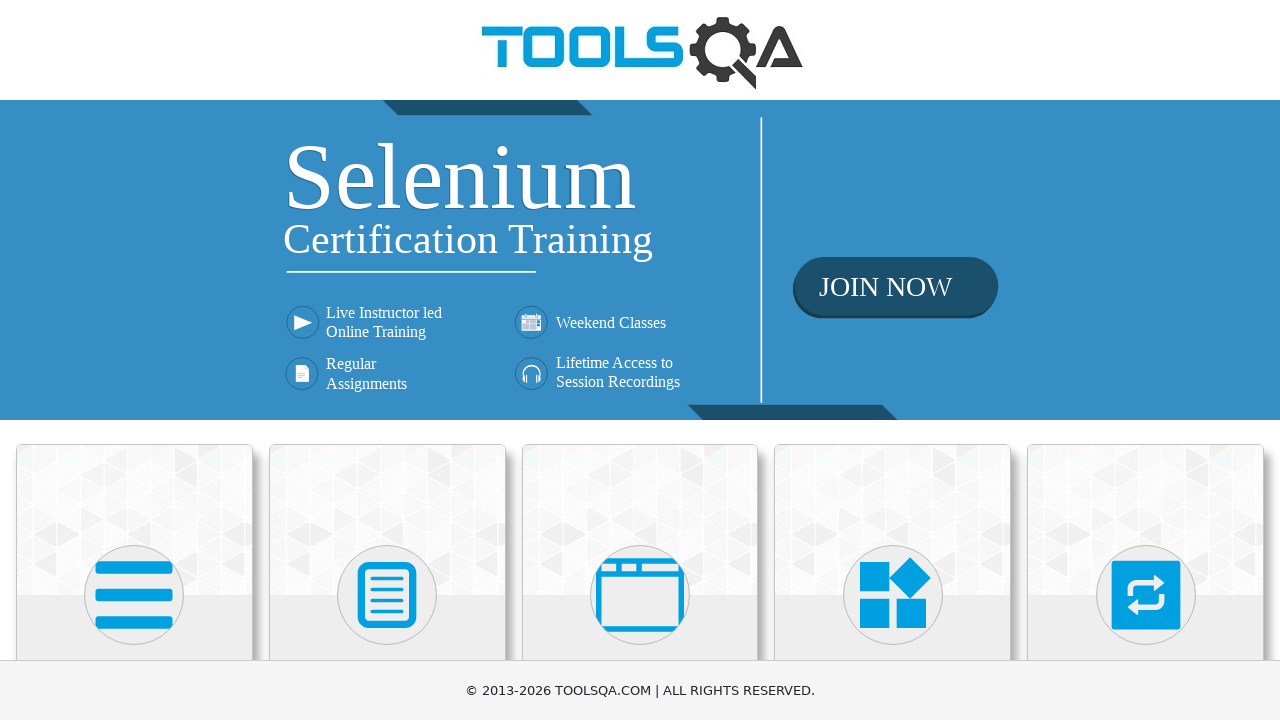

Scrolled Elements section into view
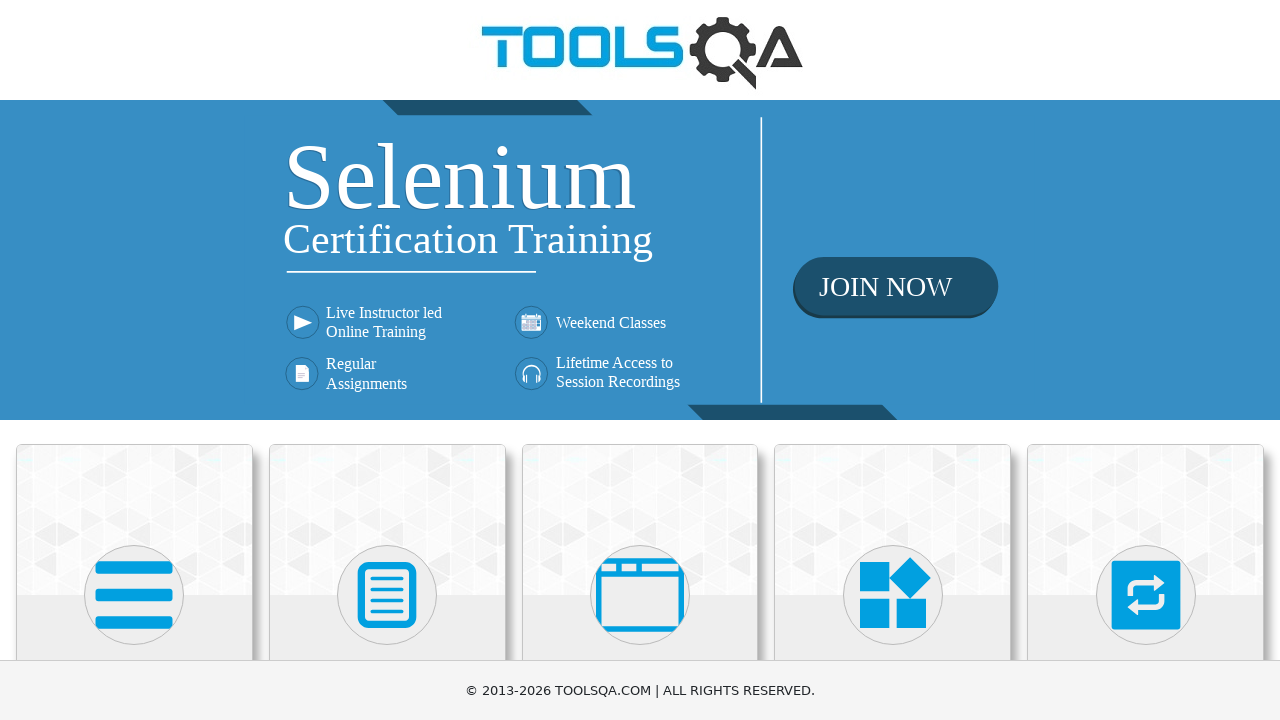

Clicked on Elements section at (134, 360) on xpath=//div//h5[text() = 'Elements']
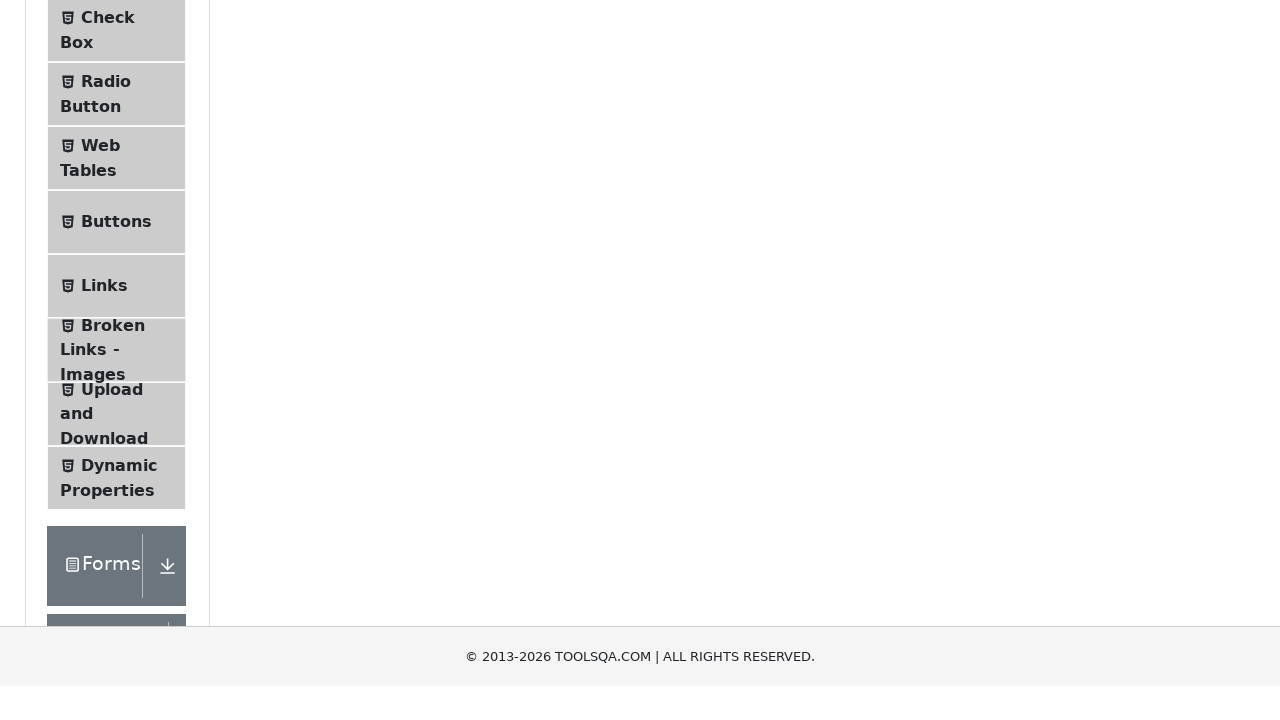

Clicked on Text Box menu item at (119, 261) on xpath=//span[text() = 'Text Box']
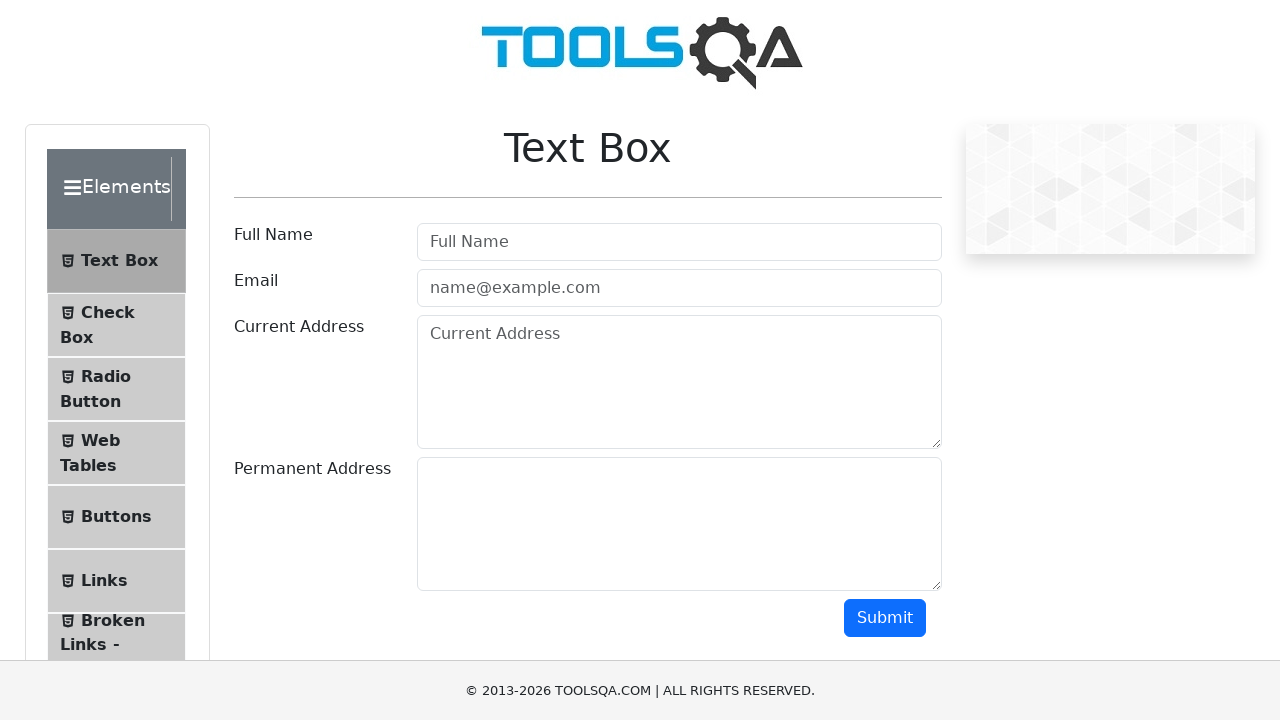

Filled Username field with 'ExcelR Solutions' on #userName
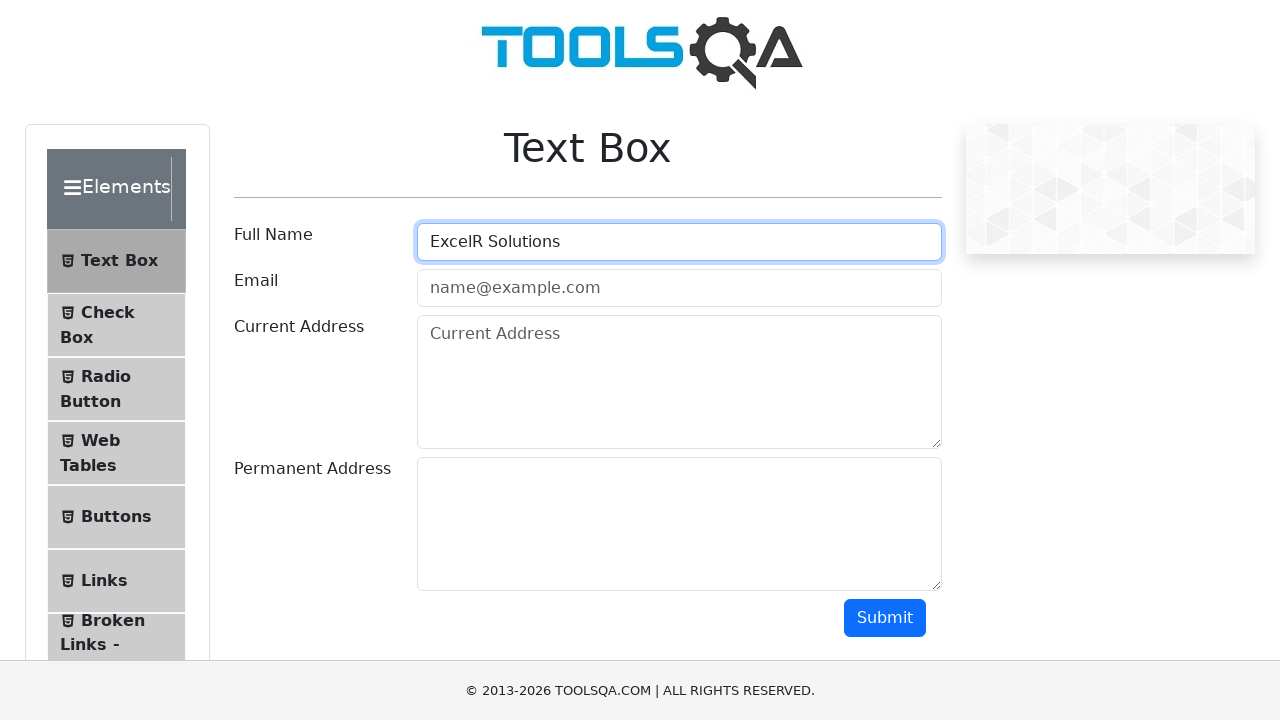

Filled Email field with 'testing_assignments_ecap@excelr.com' on #userEmail
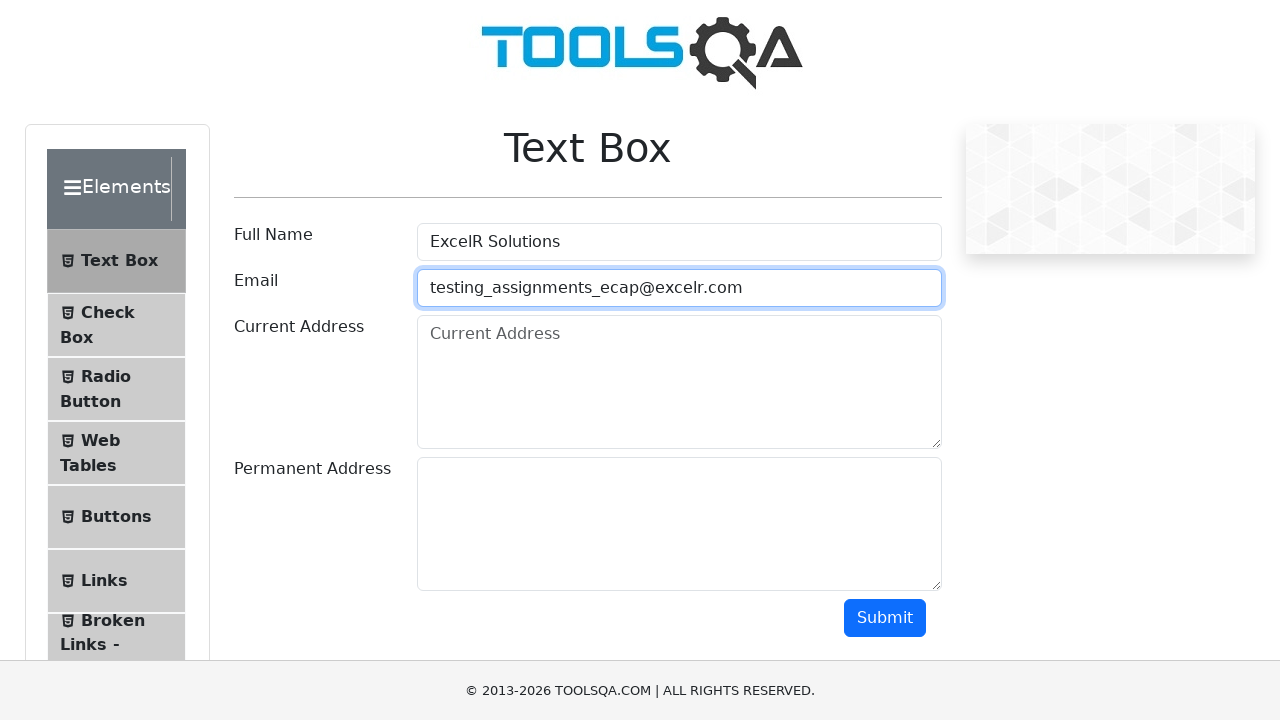

Filled Current Address field with 'HITEC City, Hyderabad, Telangana' on #currentAddress
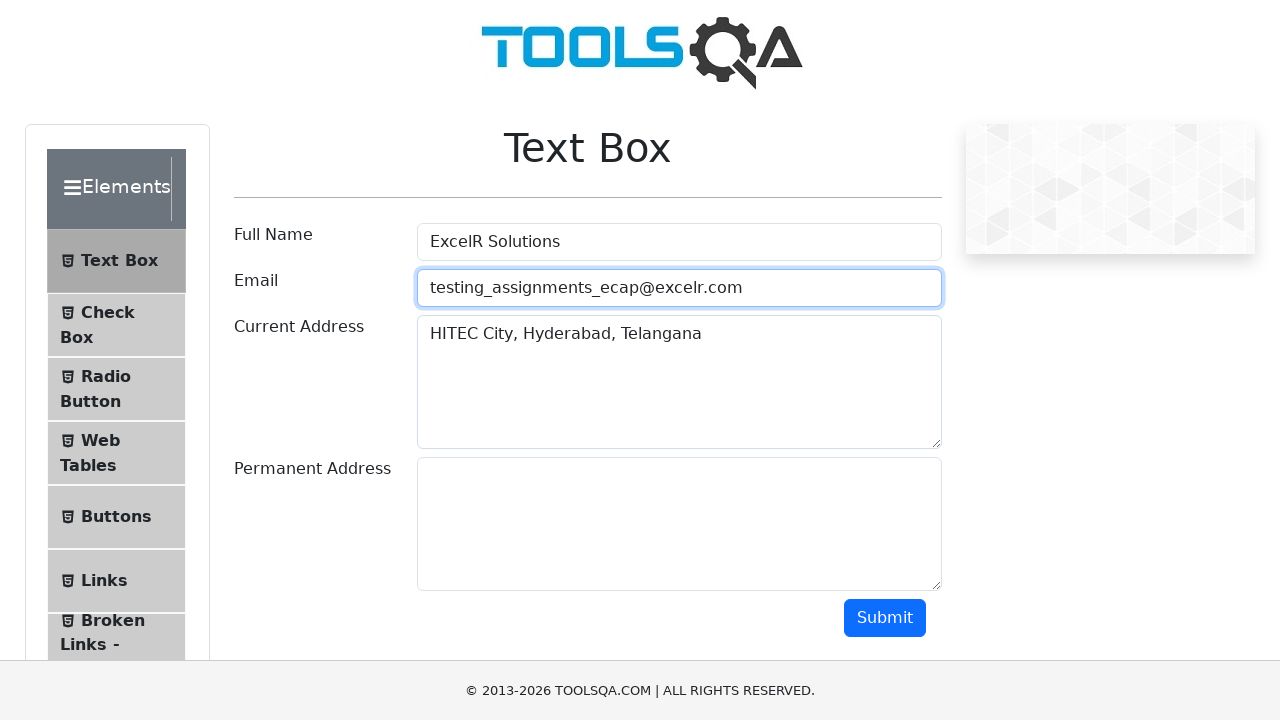

Filled Permanent Address field with 'HITEC City, Hyderabad, Telangana' on #permanentAddress
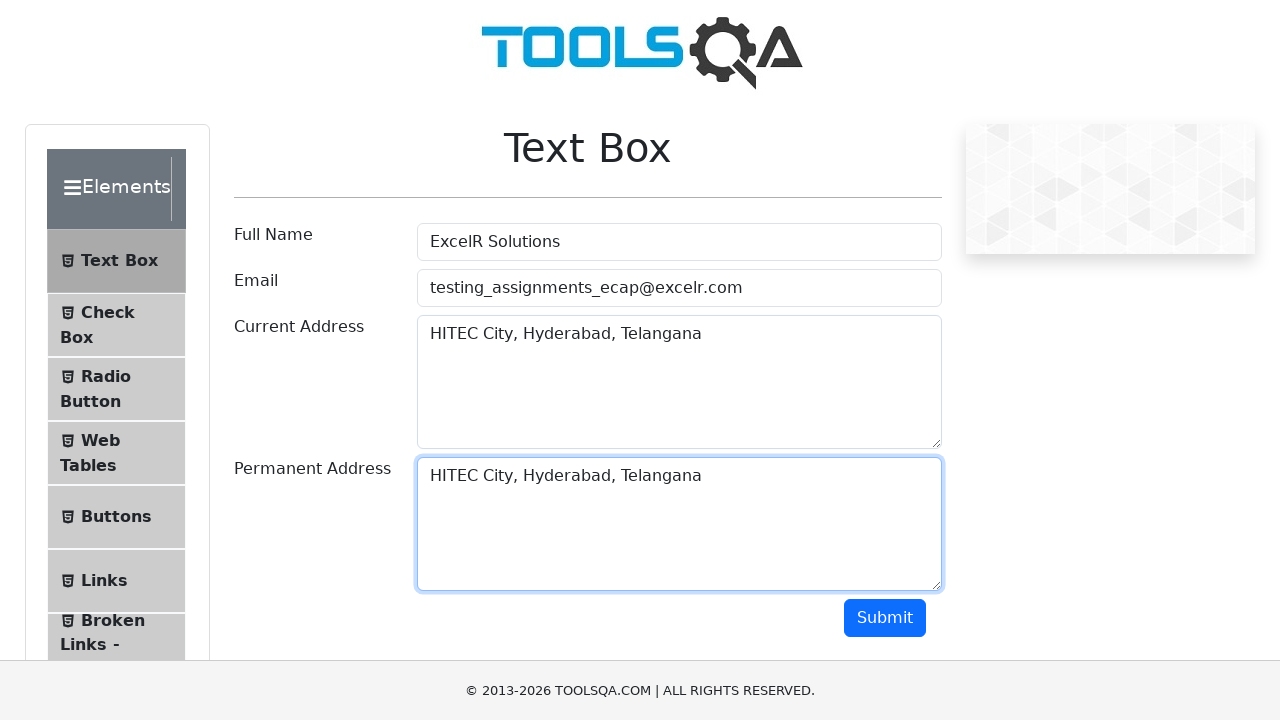

Scrolled Submit button into view
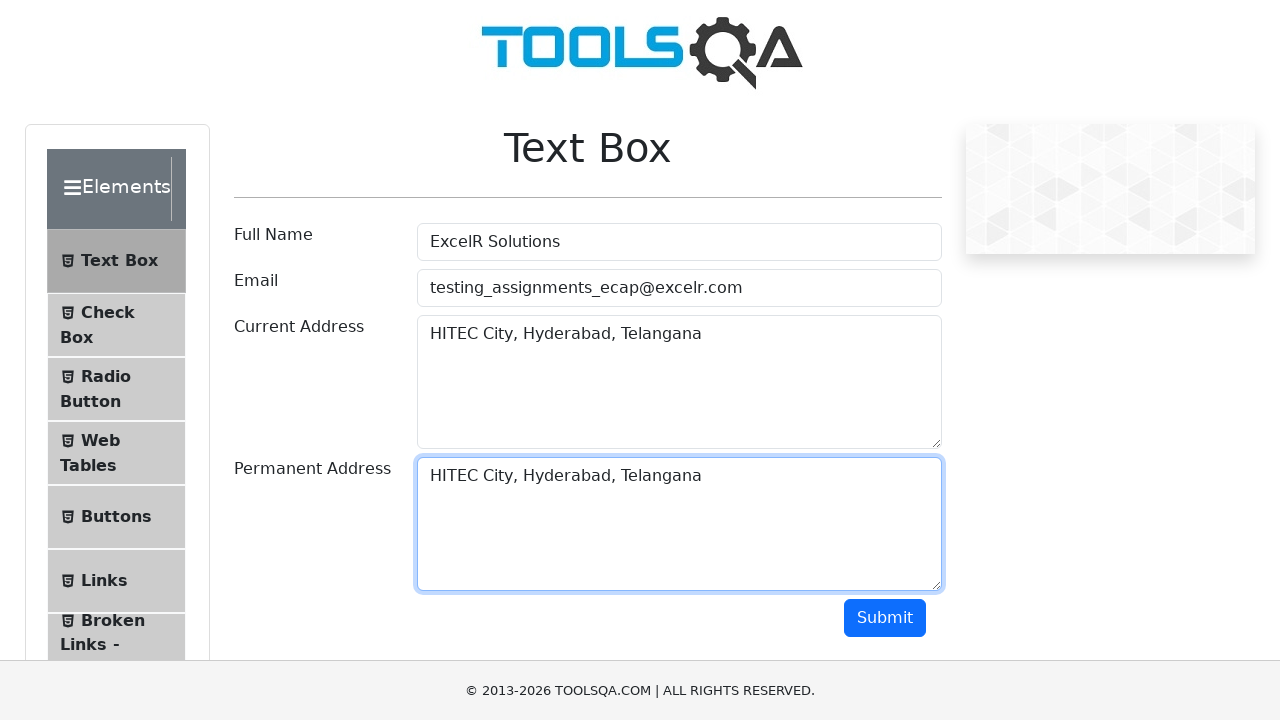

Clicked Submit button to submit form at (885, 618) on #submit
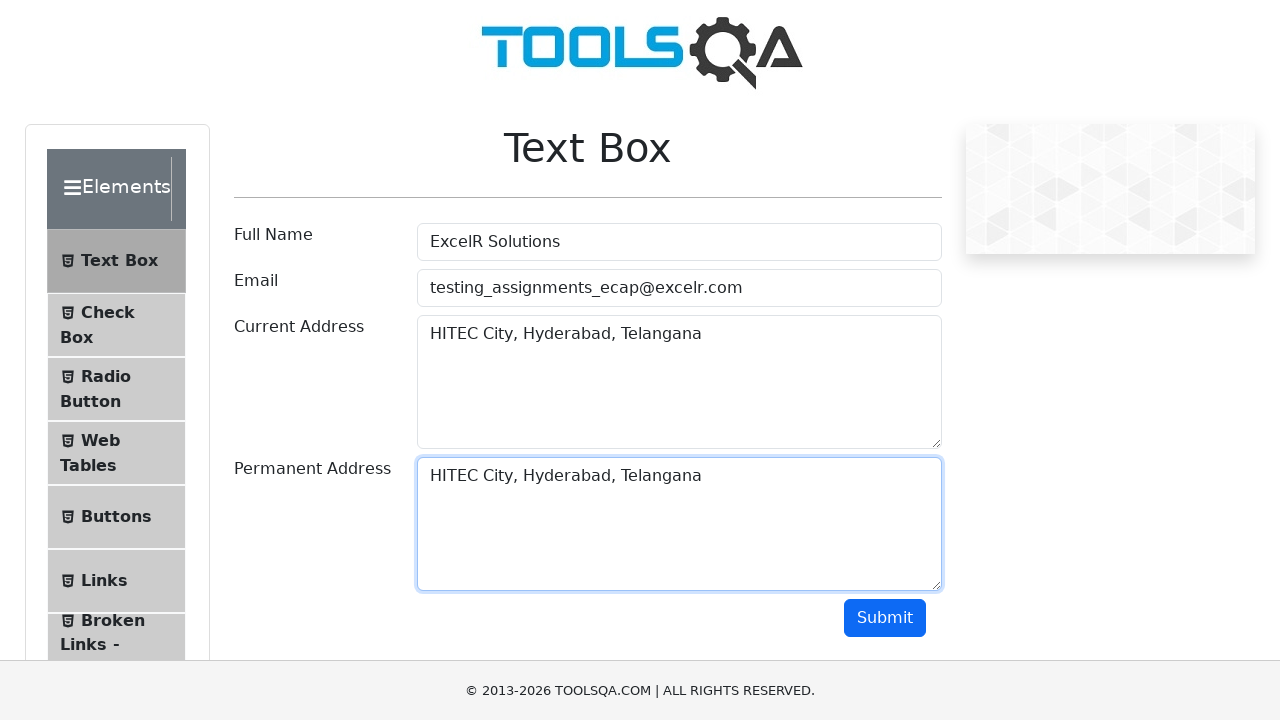

Form submission output displayed successfully
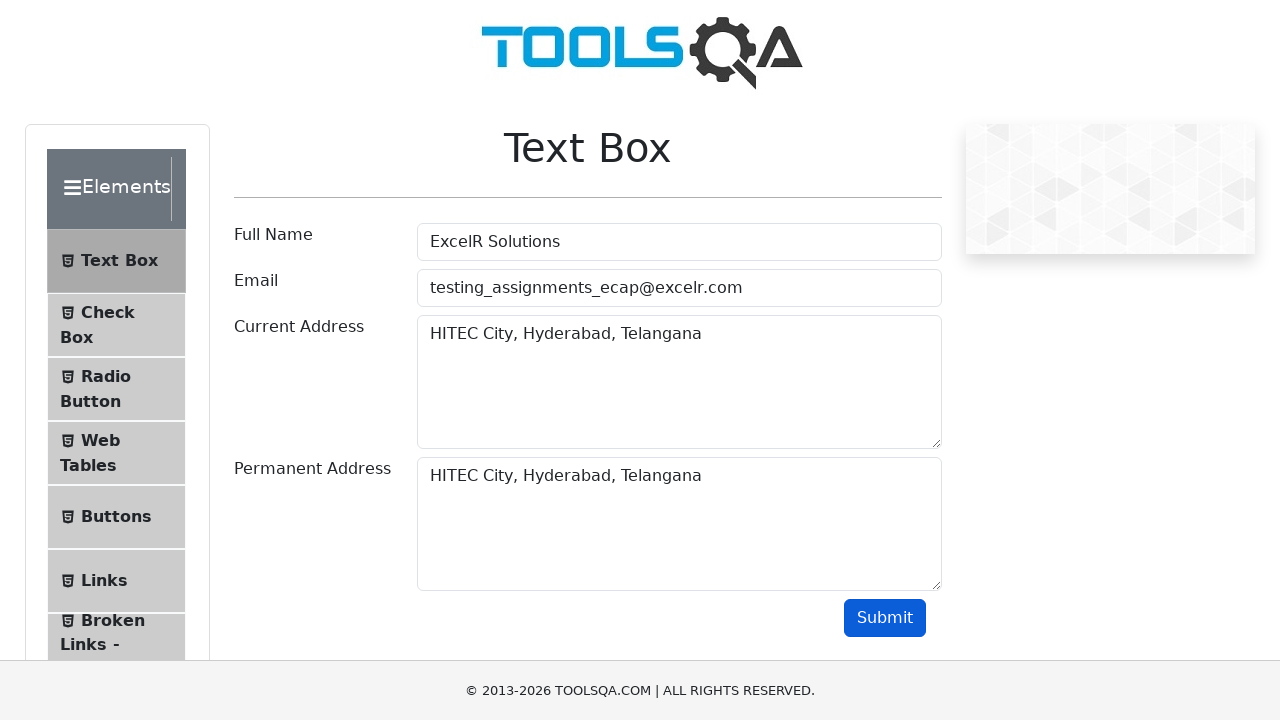

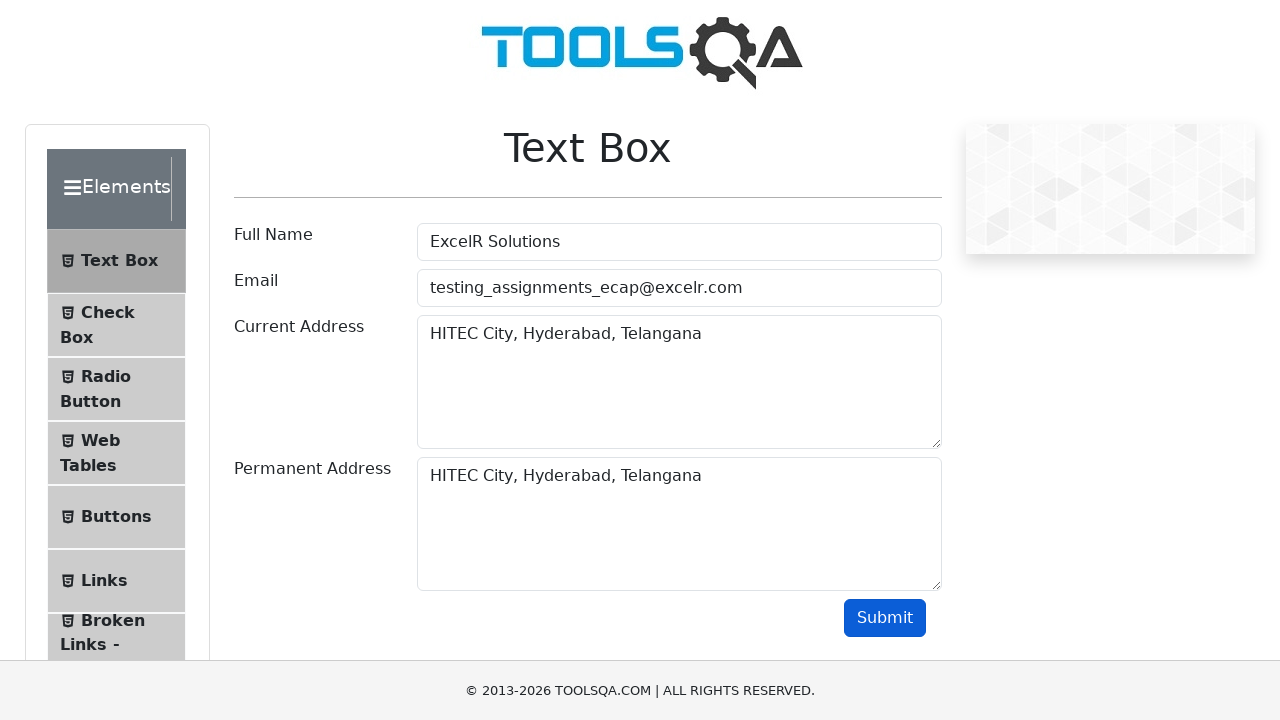